Tests radio button functionality by navigating to the radio buttons exercise page, iterating through all radio buttons, and selecting the one with value "radiozet"

Starting URL: https://qbek.github.io/selenium-exercises/en/

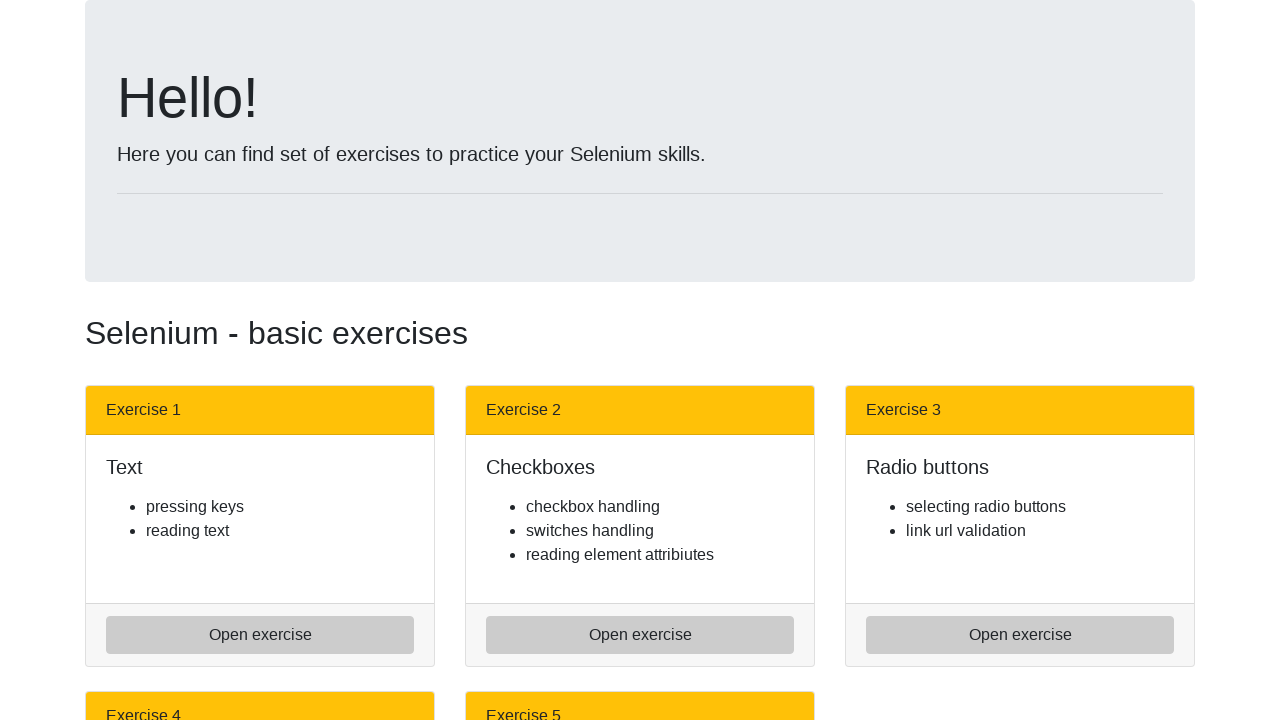

Clicked link to navigate to radio buttons exercise page at (1020, 635) on a[href='radio_buttons.html']
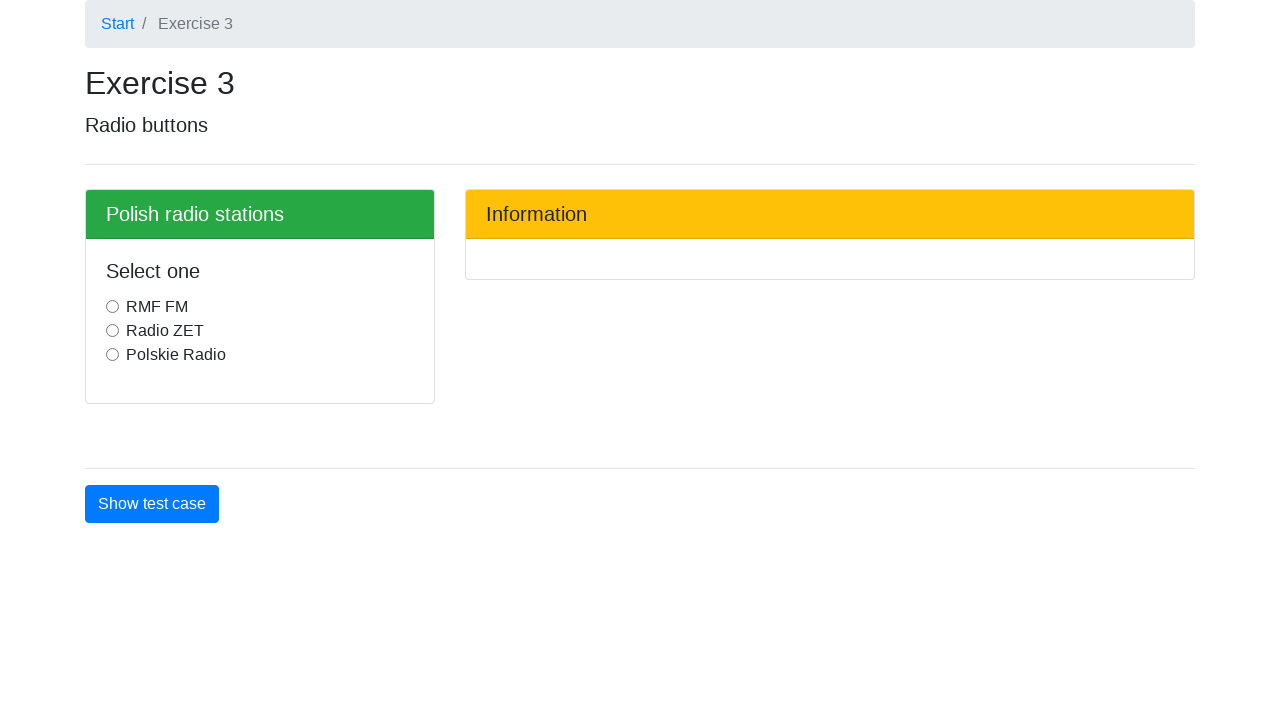

Radio buttons loaded on the page
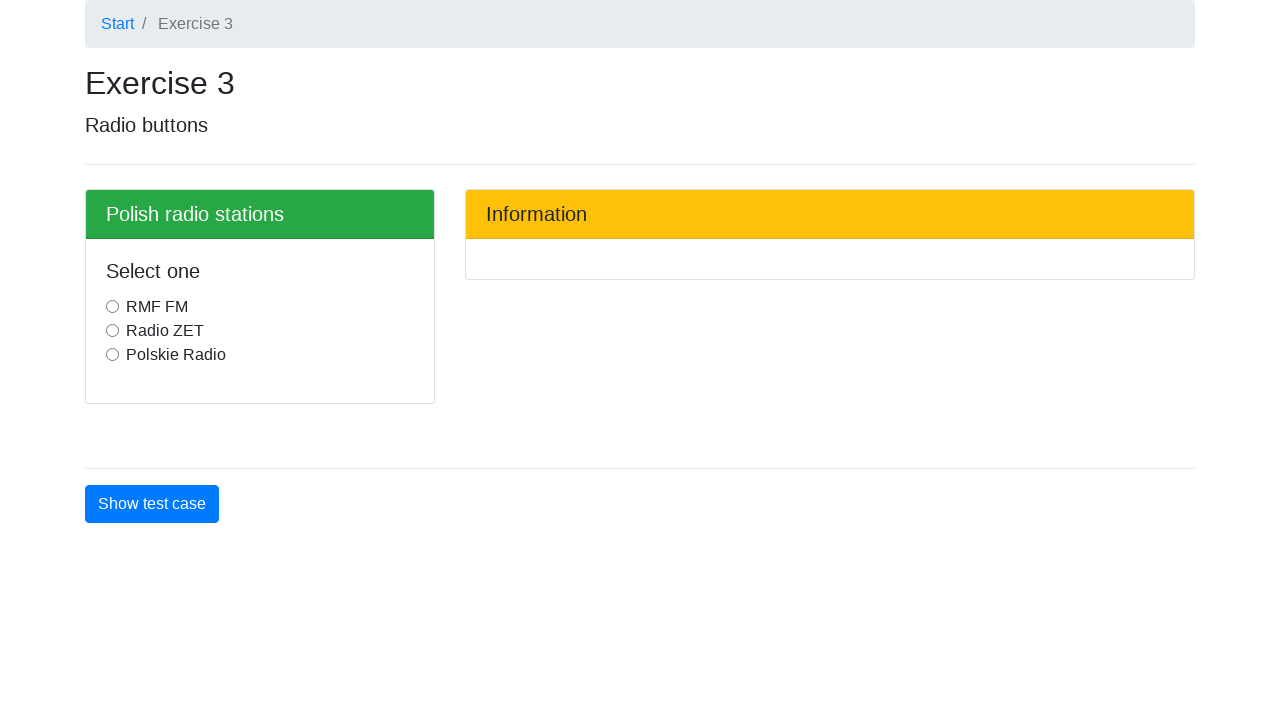

Selected radio button with value 'radiozet' at (112, 331) on input[type='radio'][value='radiozet']
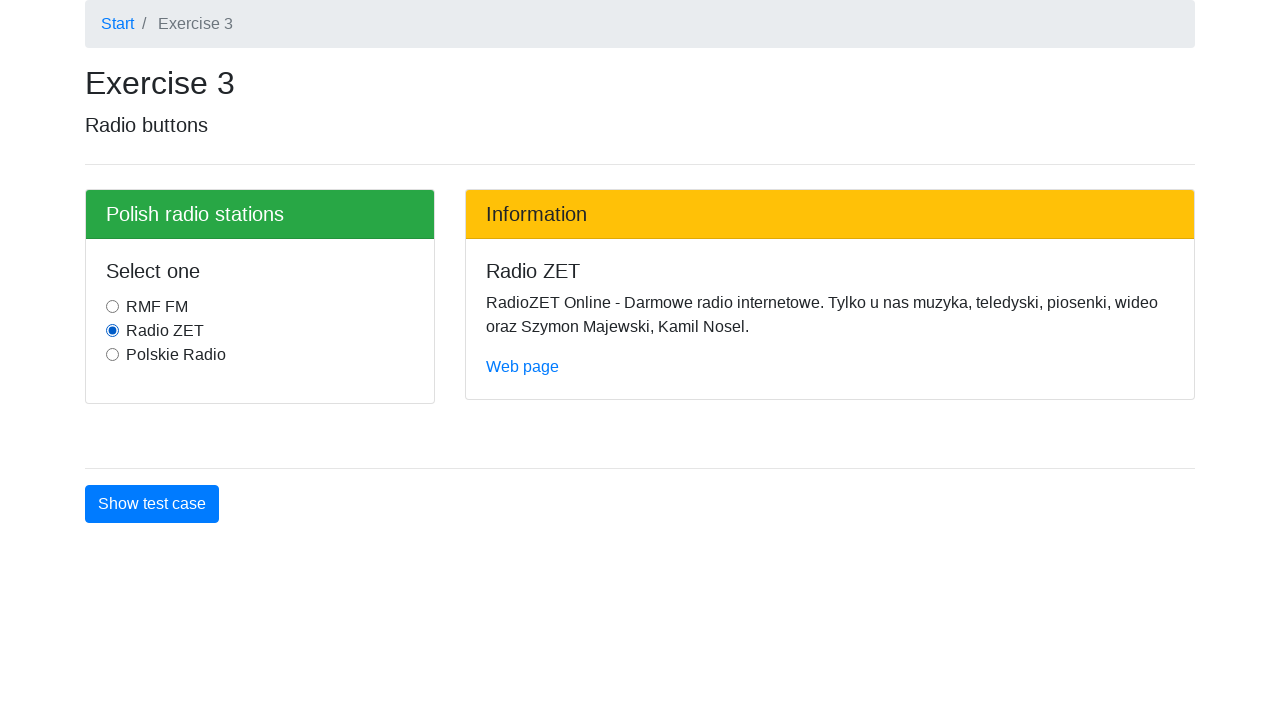

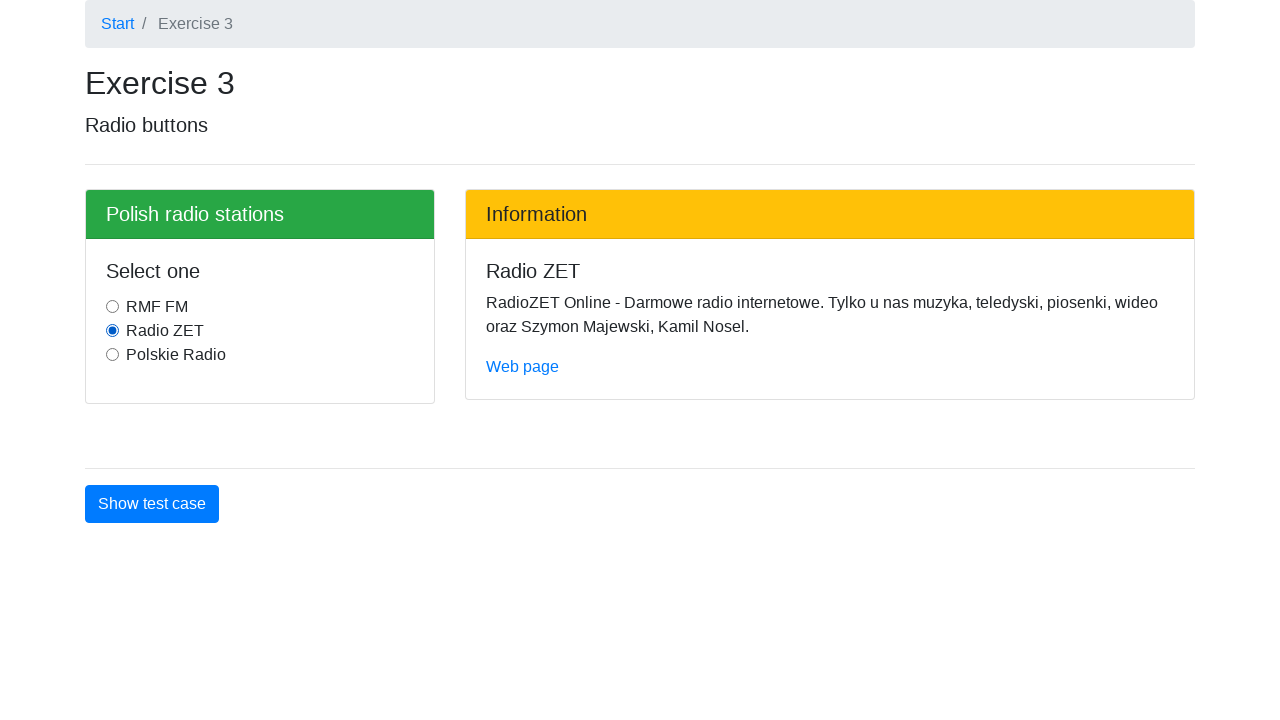